Tests radio button selection by iterating through a group of radio buttons and clicking the one with value "Cheese"

Starting URL: http://www.echoecho.com/htmlforms10.htm

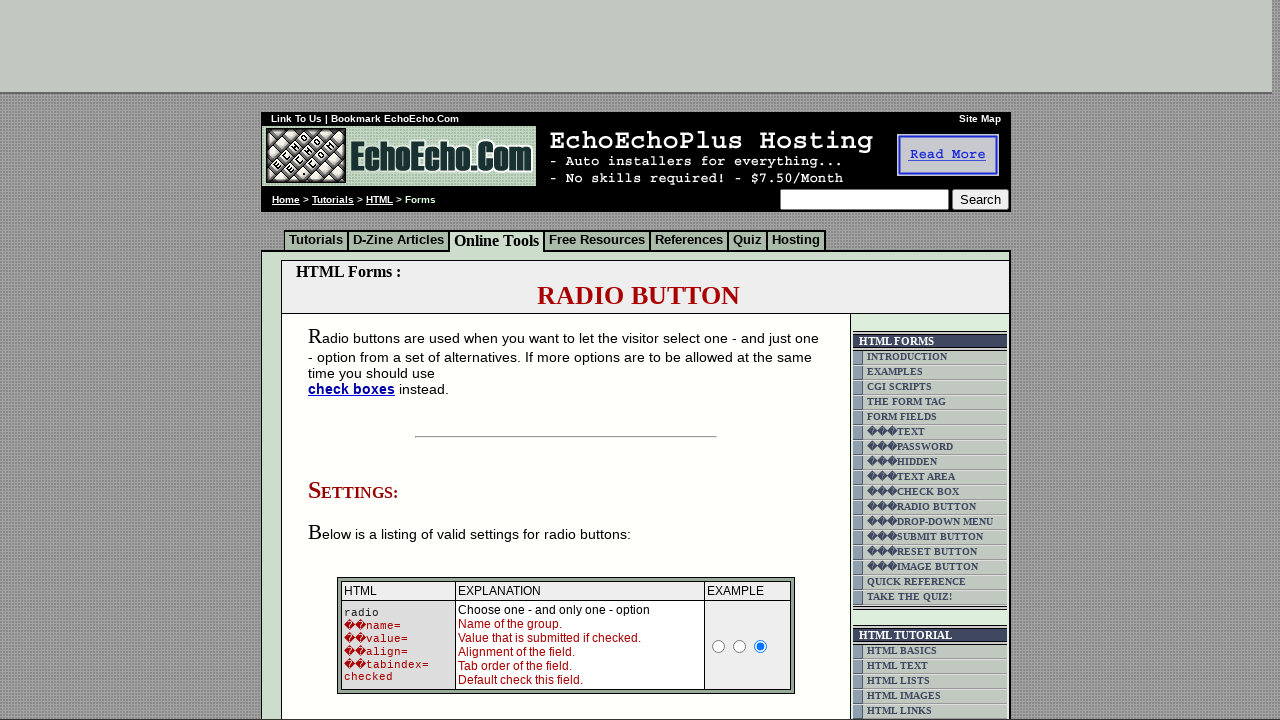

Navigated to radio button form page
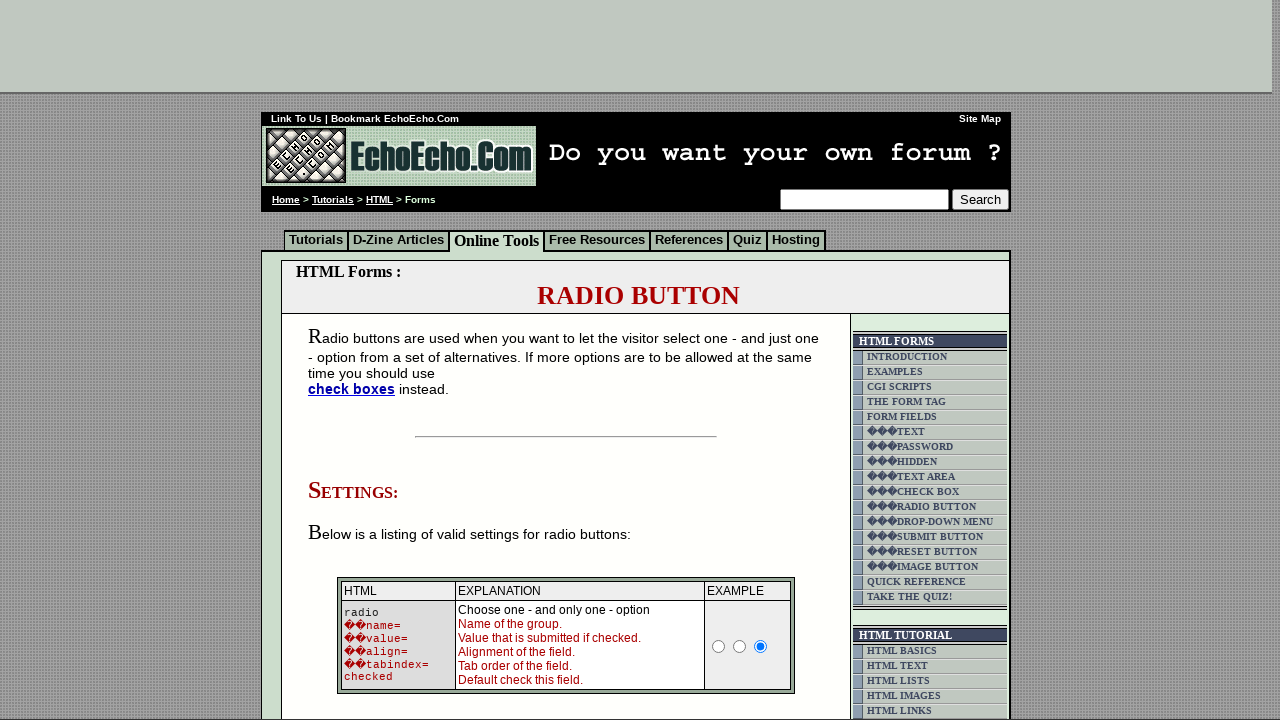

Located all radio buttons in group1
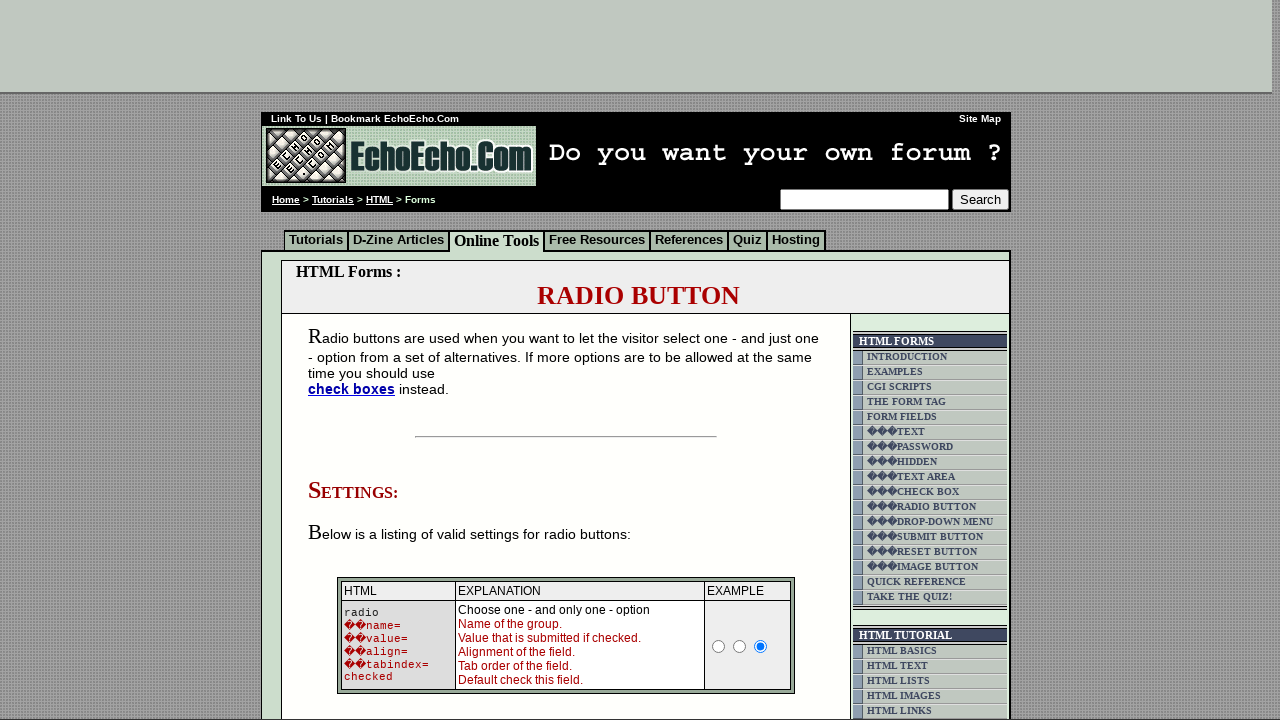

Found 3 radio buttons in the group
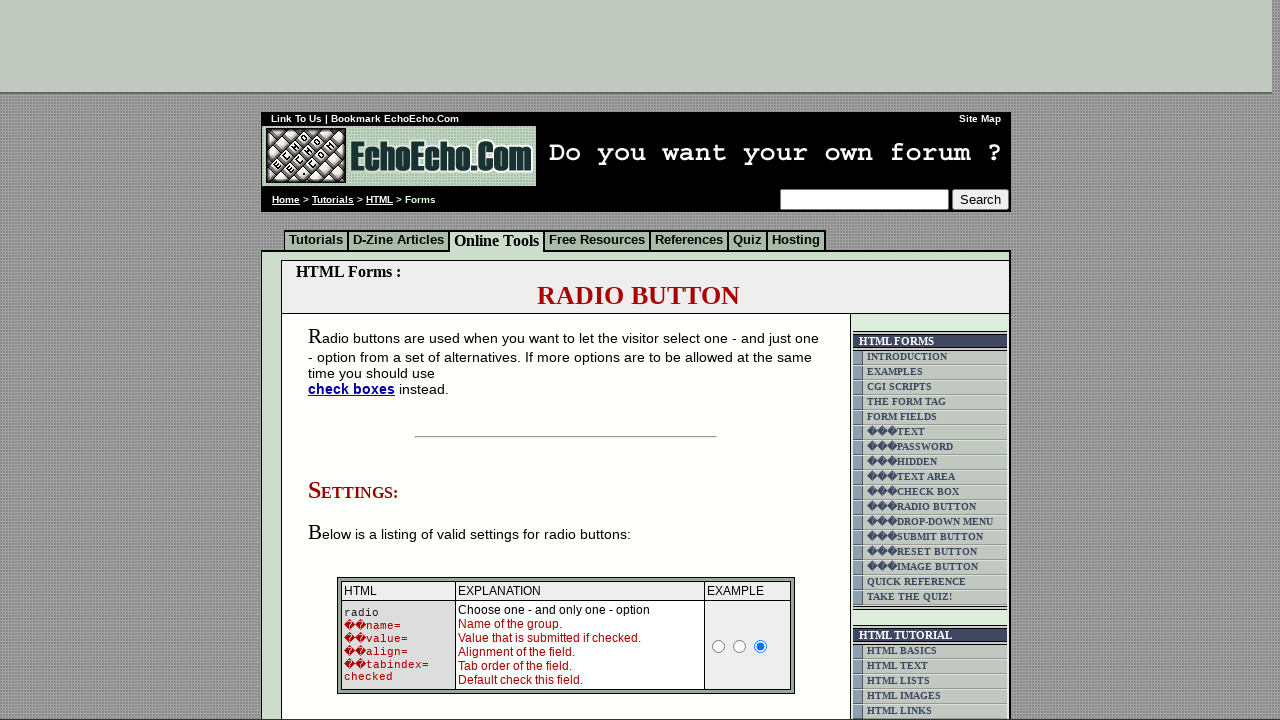

Retrieved value attribute from radio button 0: Milk
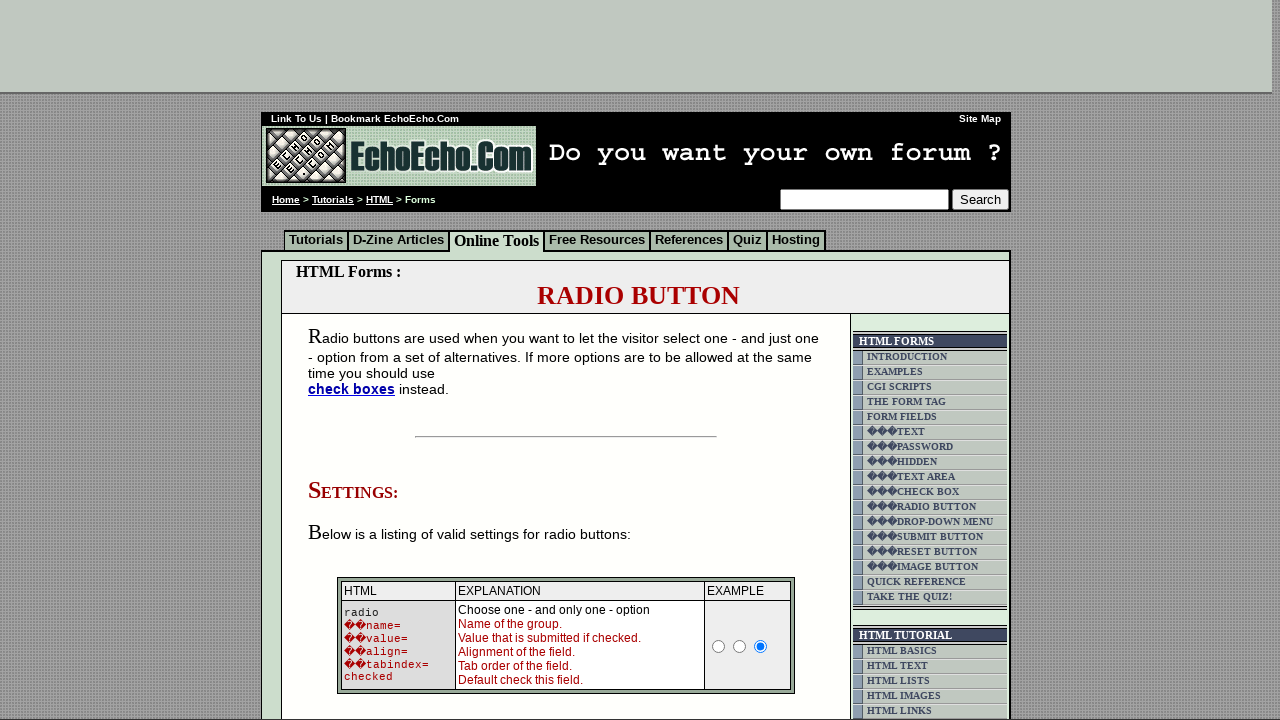

Retrieved value attribute from radio button 1: Butter
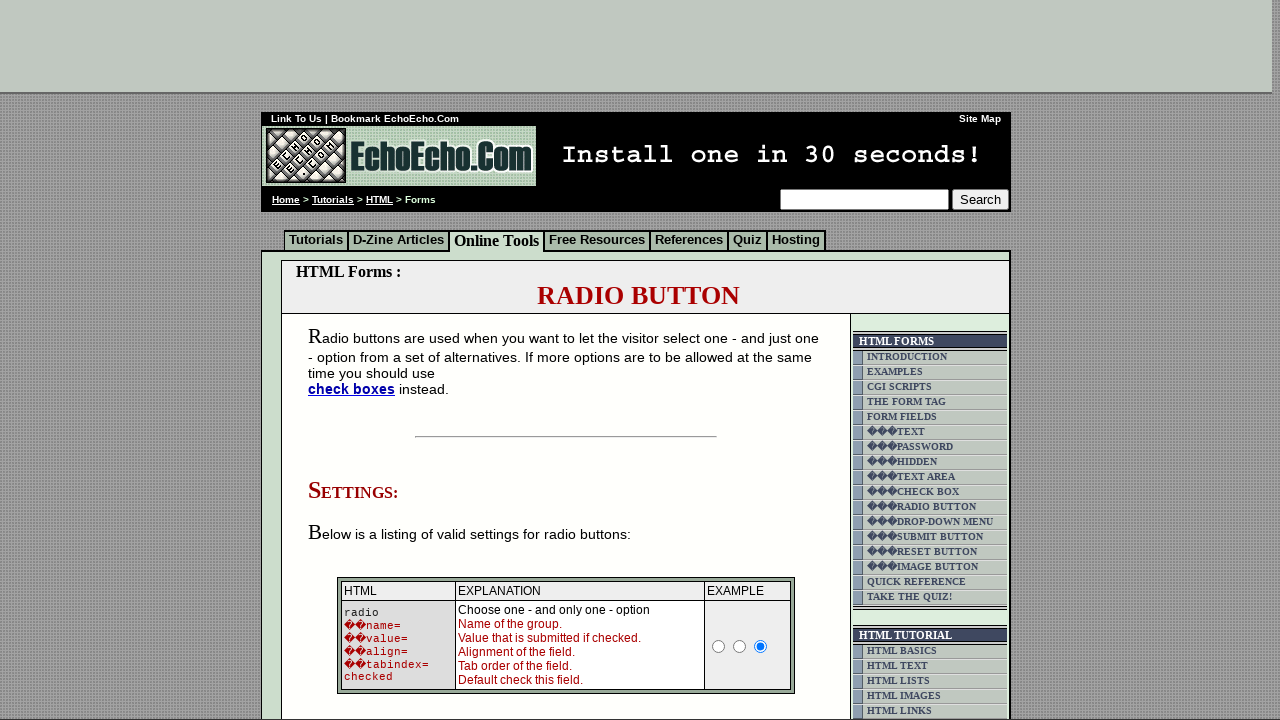

Retrieved value attribute from radio button 2: Cheese
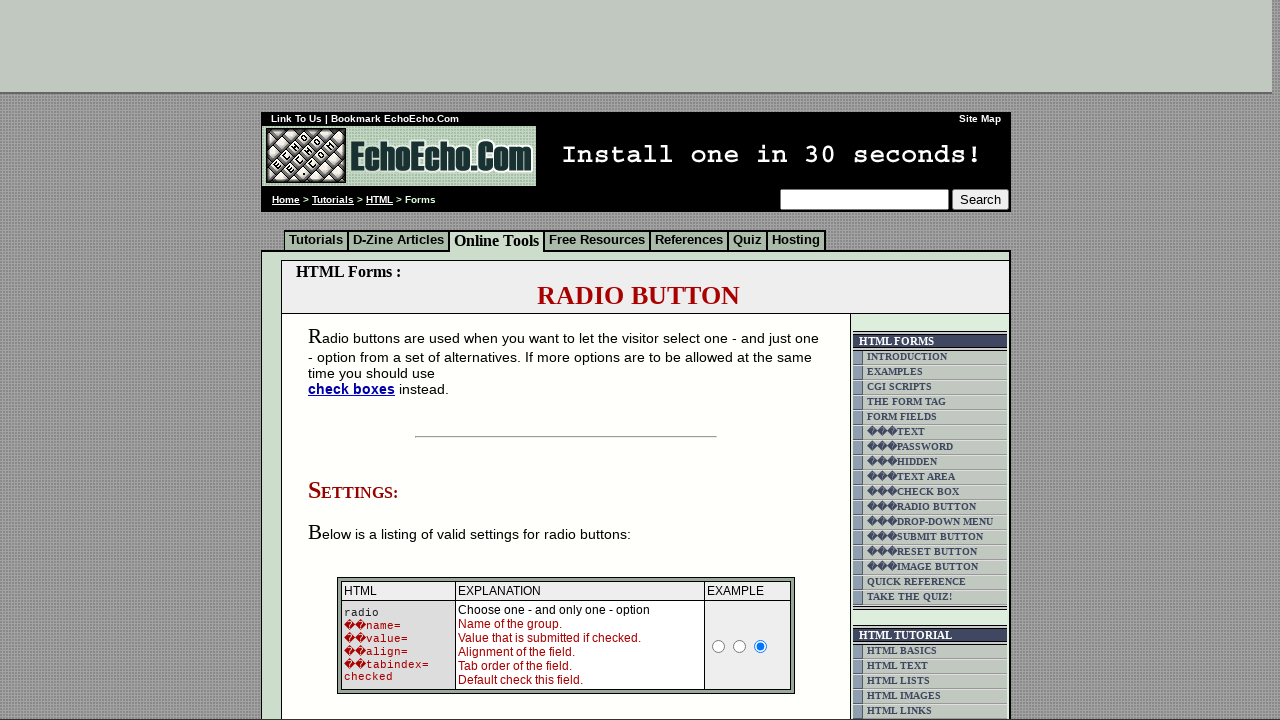

Clicked the Cheese radio button at (356, 360) on xpath=//input[@name='group1'] >> nth=2
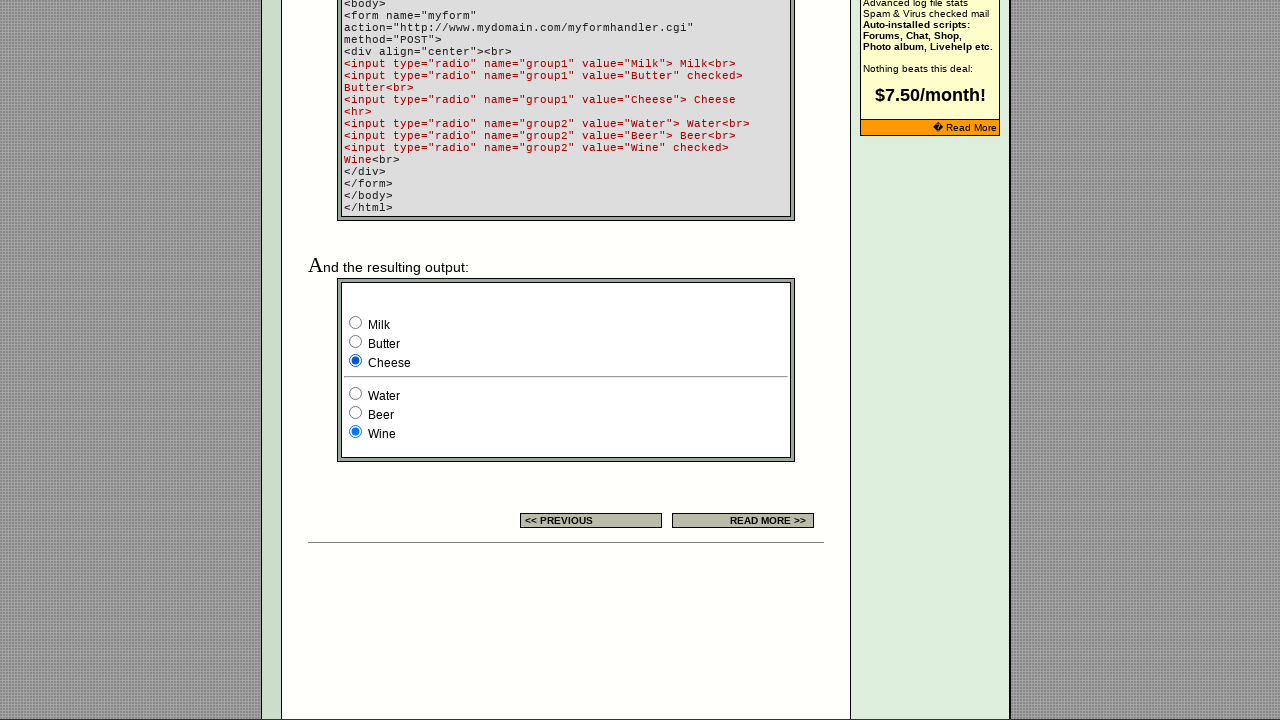

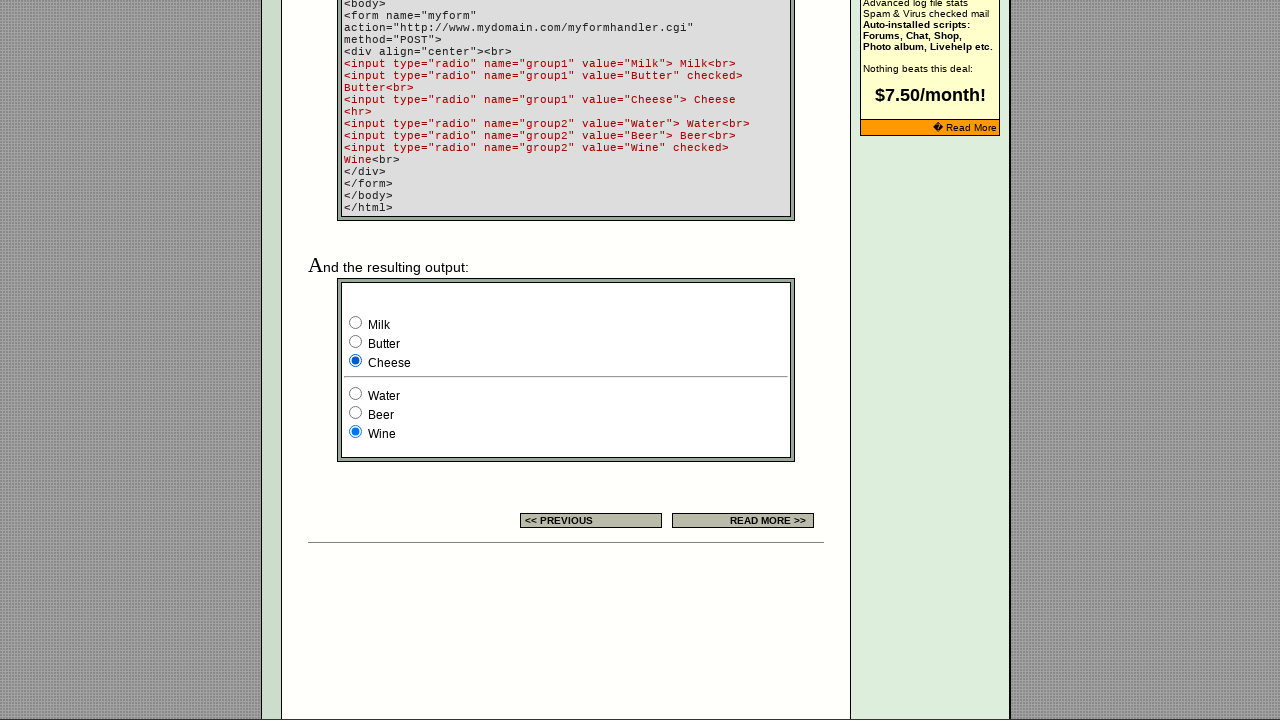